Navigates to the OrangeHRM demo site and verifies the page loads successfully

Starting URL: https://opensource-demo.orangehrmlive.com/

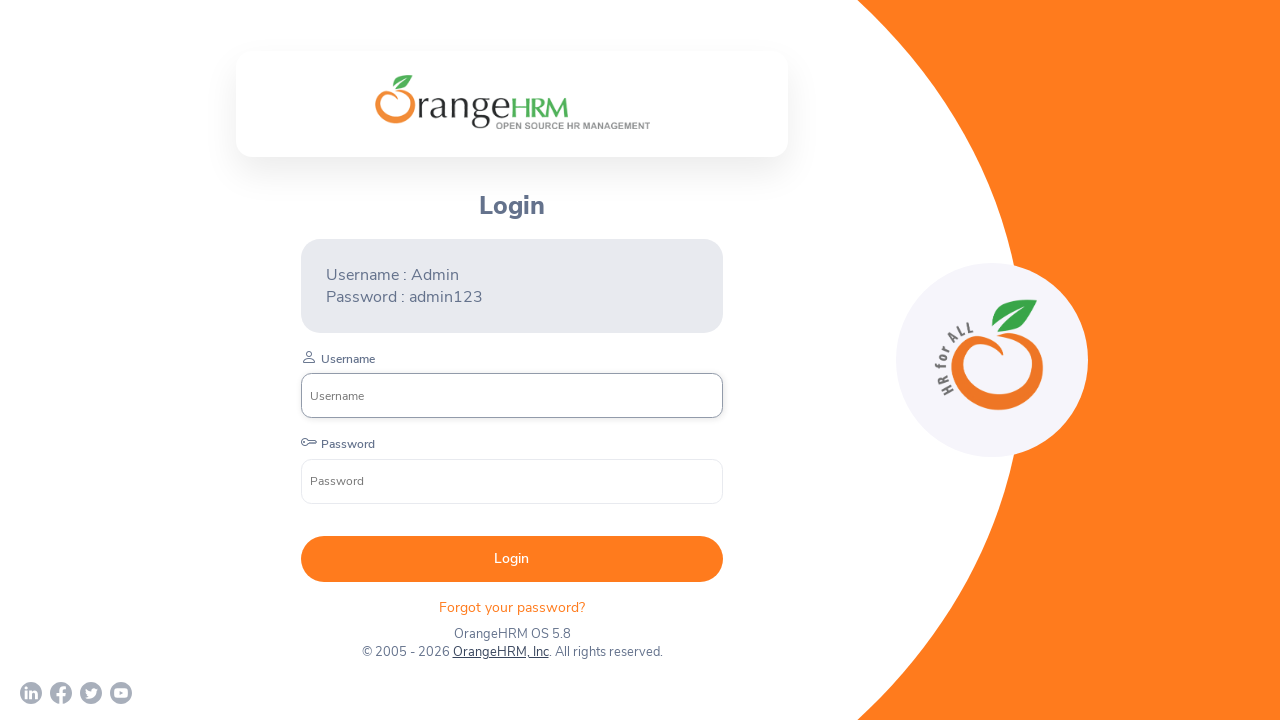

Page DOM content loaded
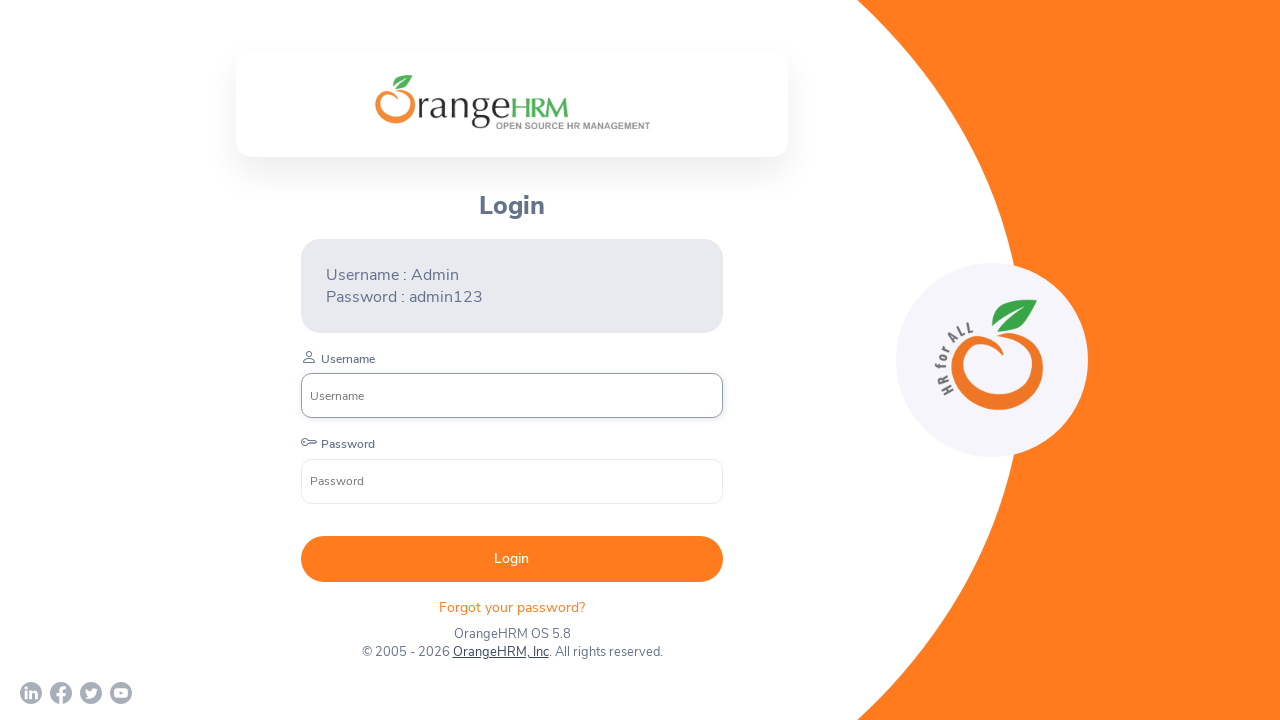

Login form elements are visible on OrangeHRM demo site
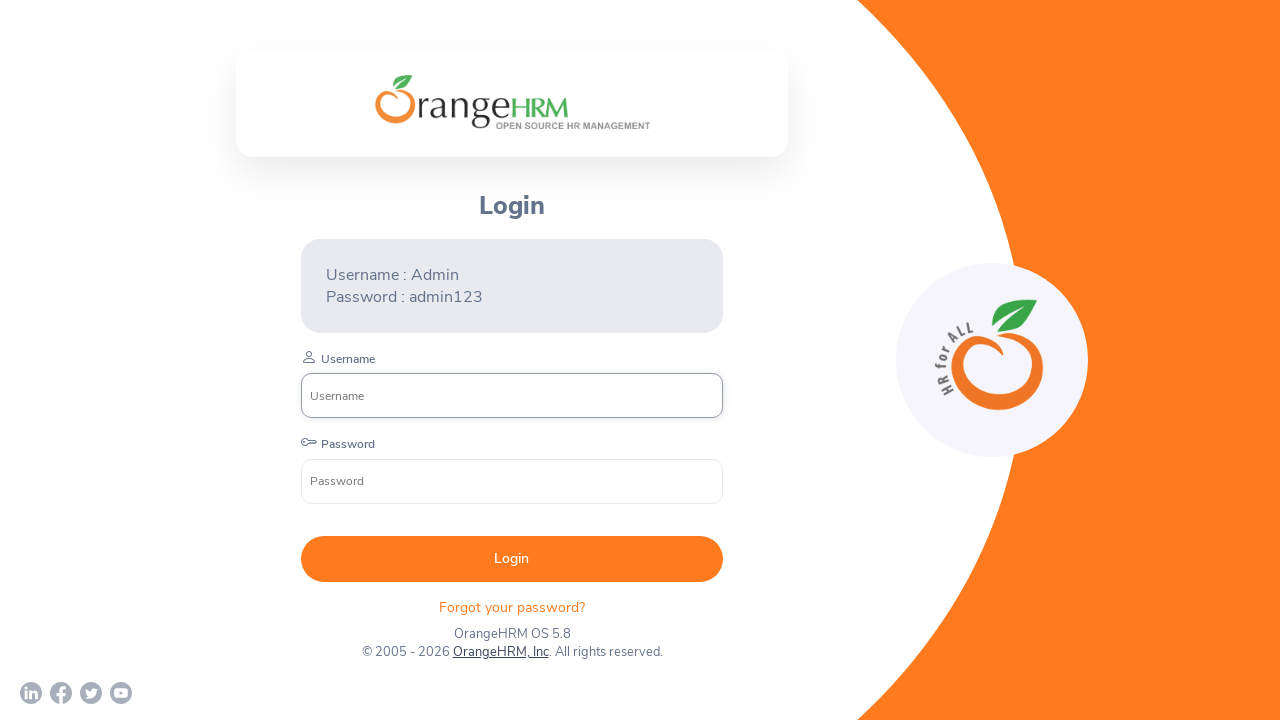

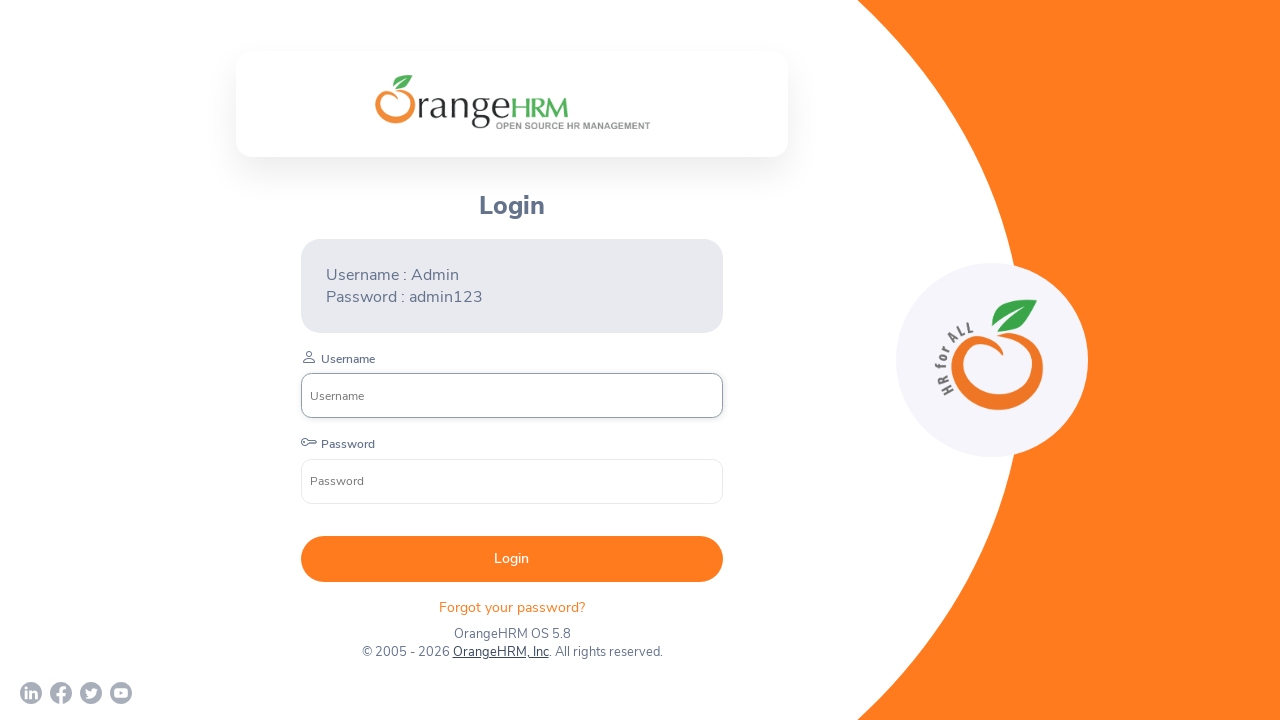